Tests that the complete all checkbox updates state when individual items are completed or cleared

Starting URL: https://demo.playwright.dev/todomvc

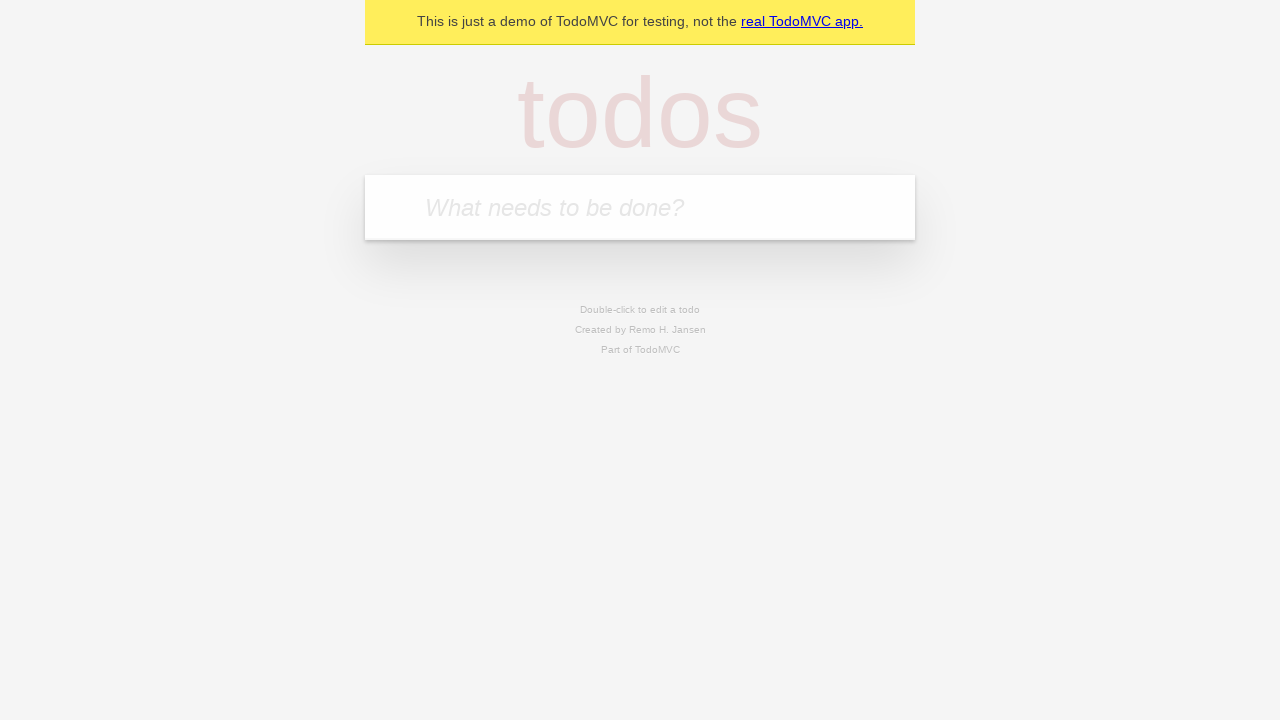

Filled todo input with 'buy some cheese' on internal:attr=[placeholder="What needs to be done?"i]
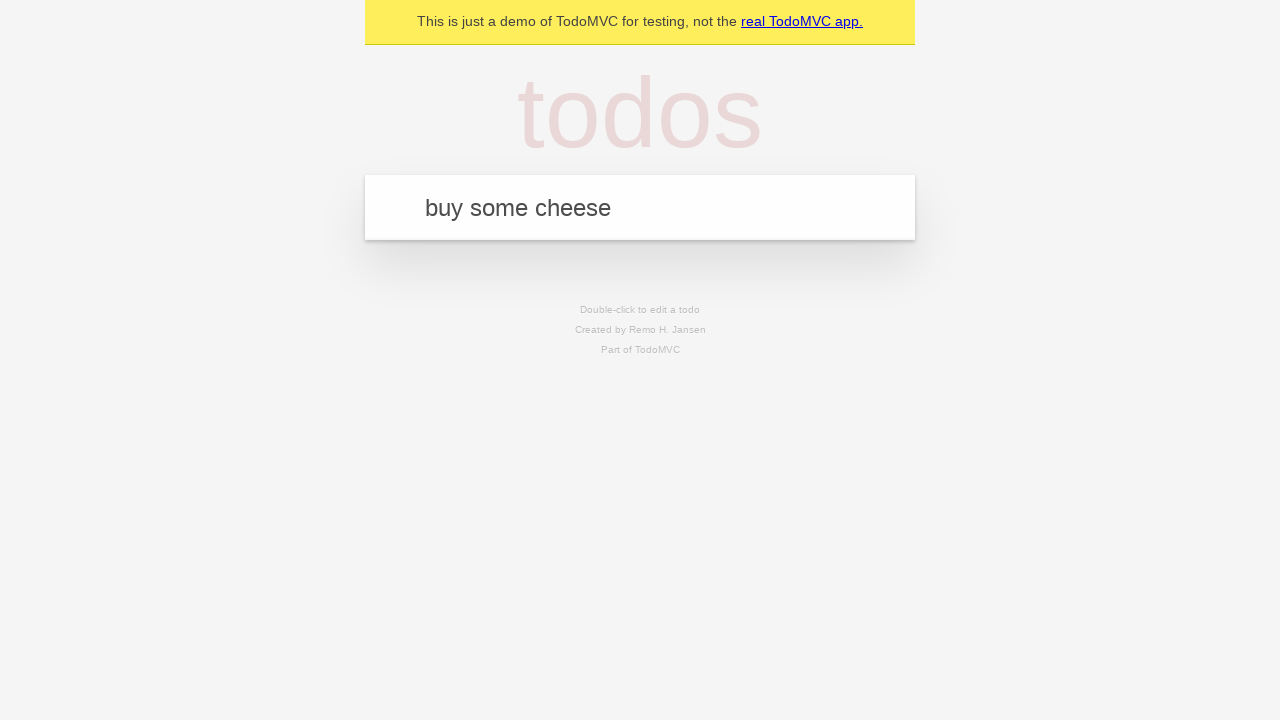

Pressed Enter to create todo 'buy some cheese' on internal:attr=[placeholder="What needs to be done?"i]
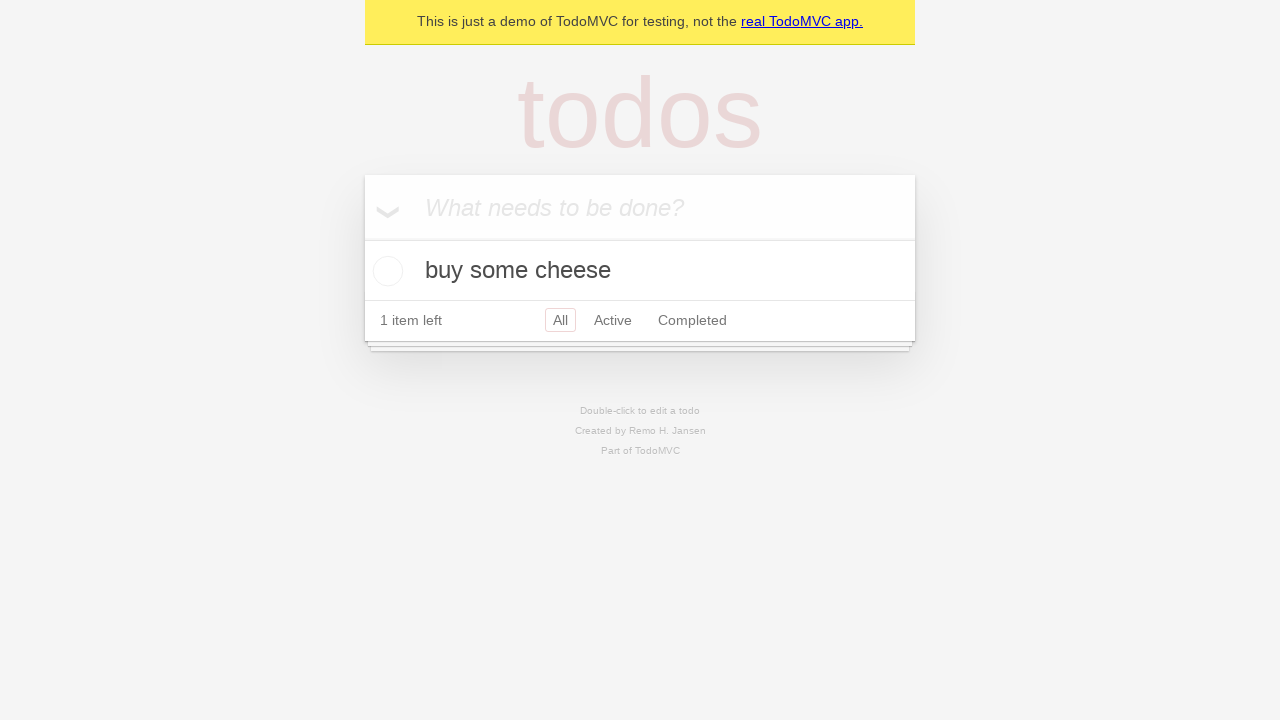

Filled todo input with 'feed the cat' on internal:attr=[placeholder="What needs to be done?"i]
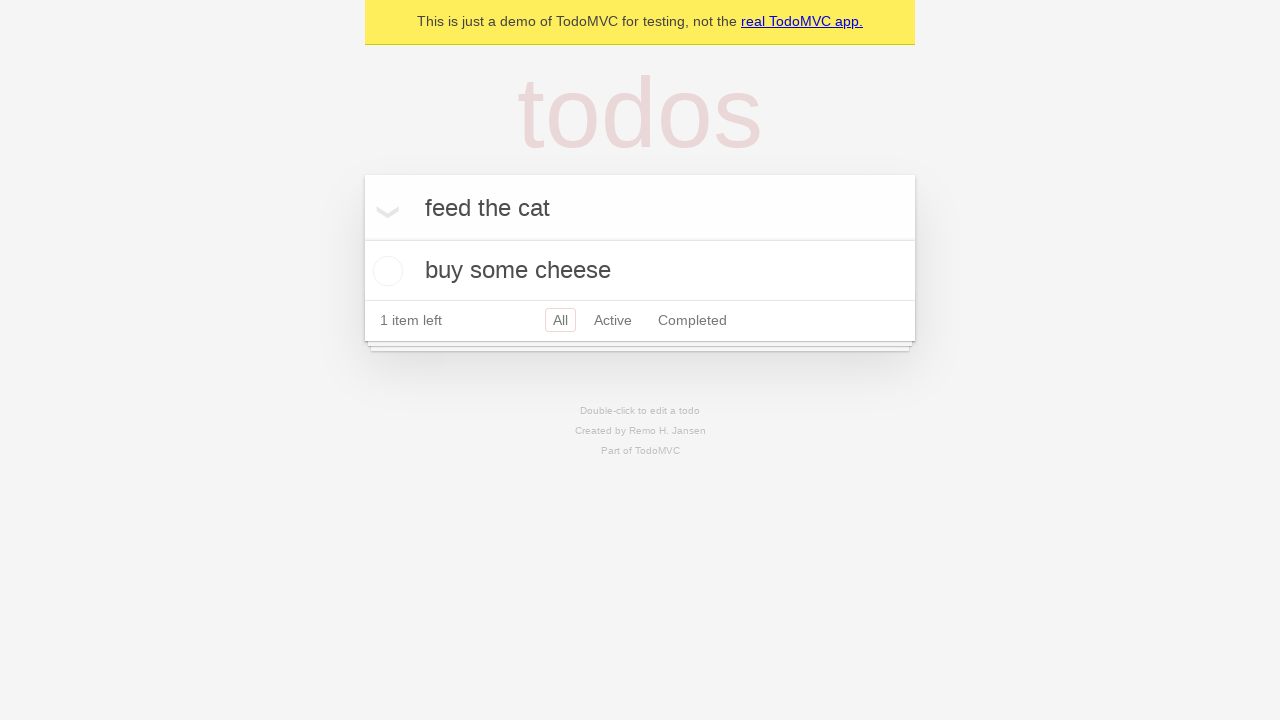

Pressed Enter to create todo 'feed the cat' on internal:attr=[placeholder="What needs to be done?"i]
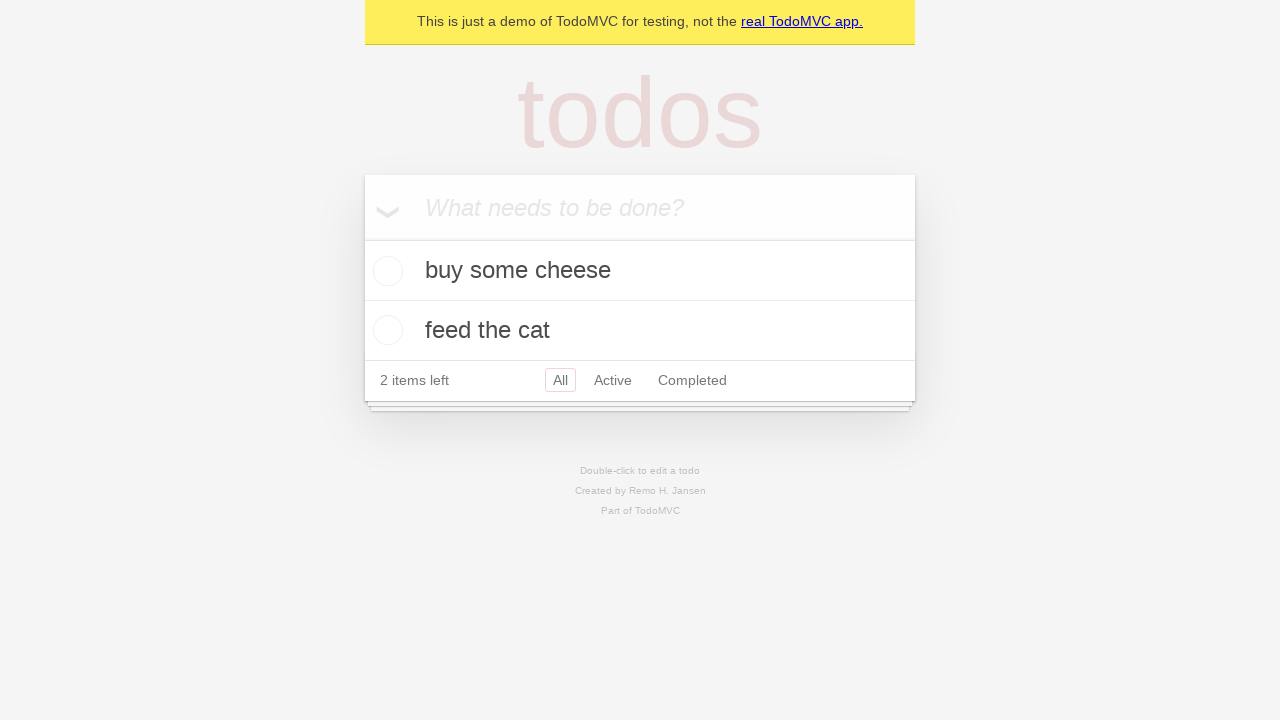

Filled todo input with 'book a doctors appointment' on internal:attr=[placeholder="What needs to be done?"i]
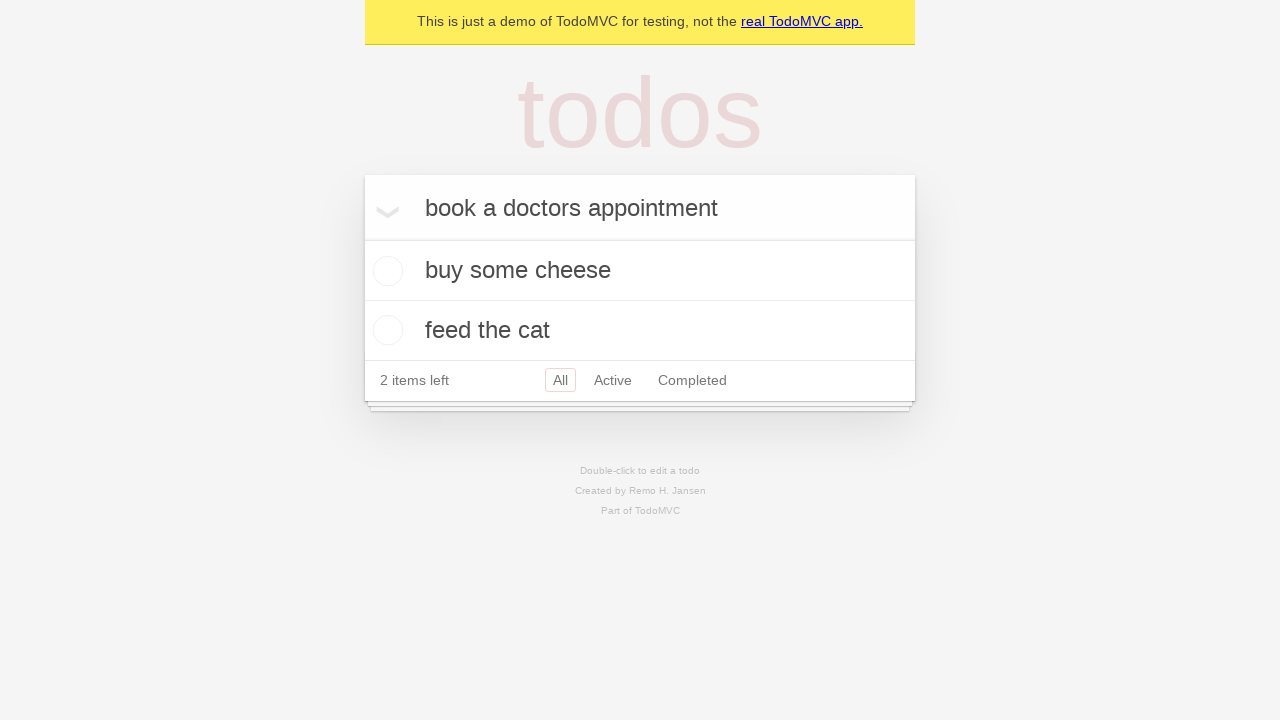

Pressed Enter to create todo 'book a doctors appointment' on internal:attr=[placeholder="What needs to be done?"i]
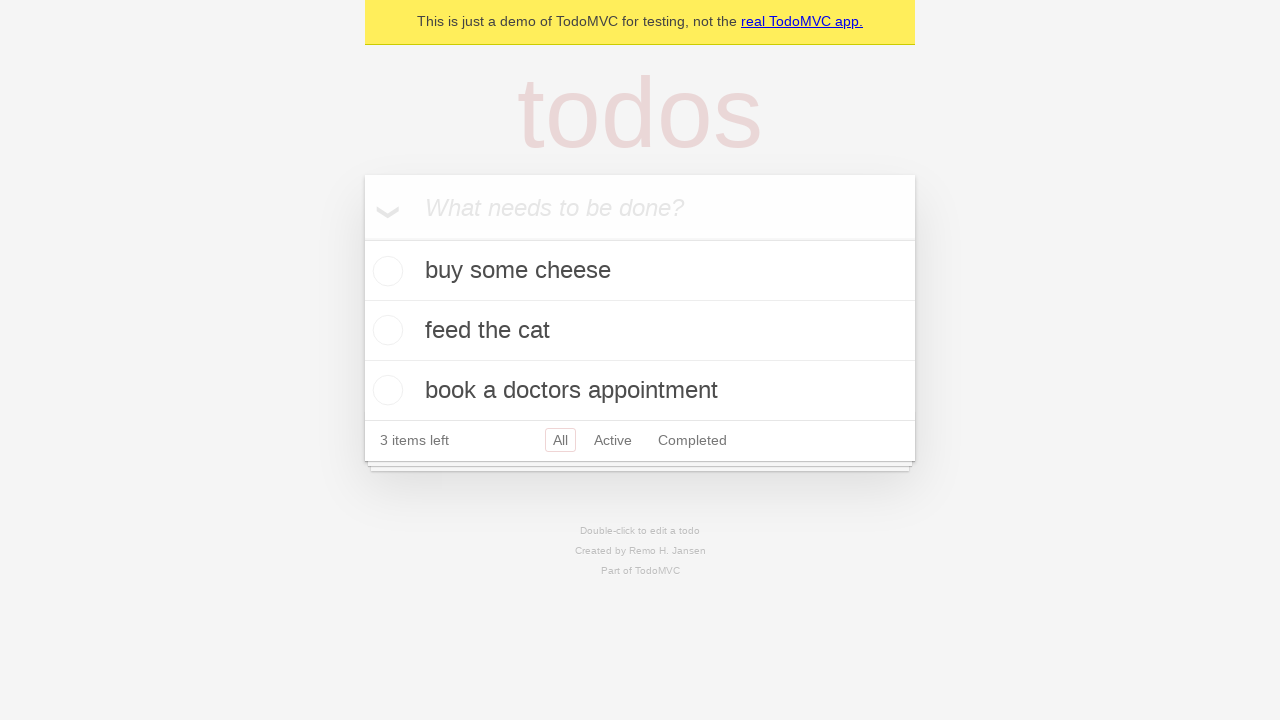

Waited for all 3 todo items to be created
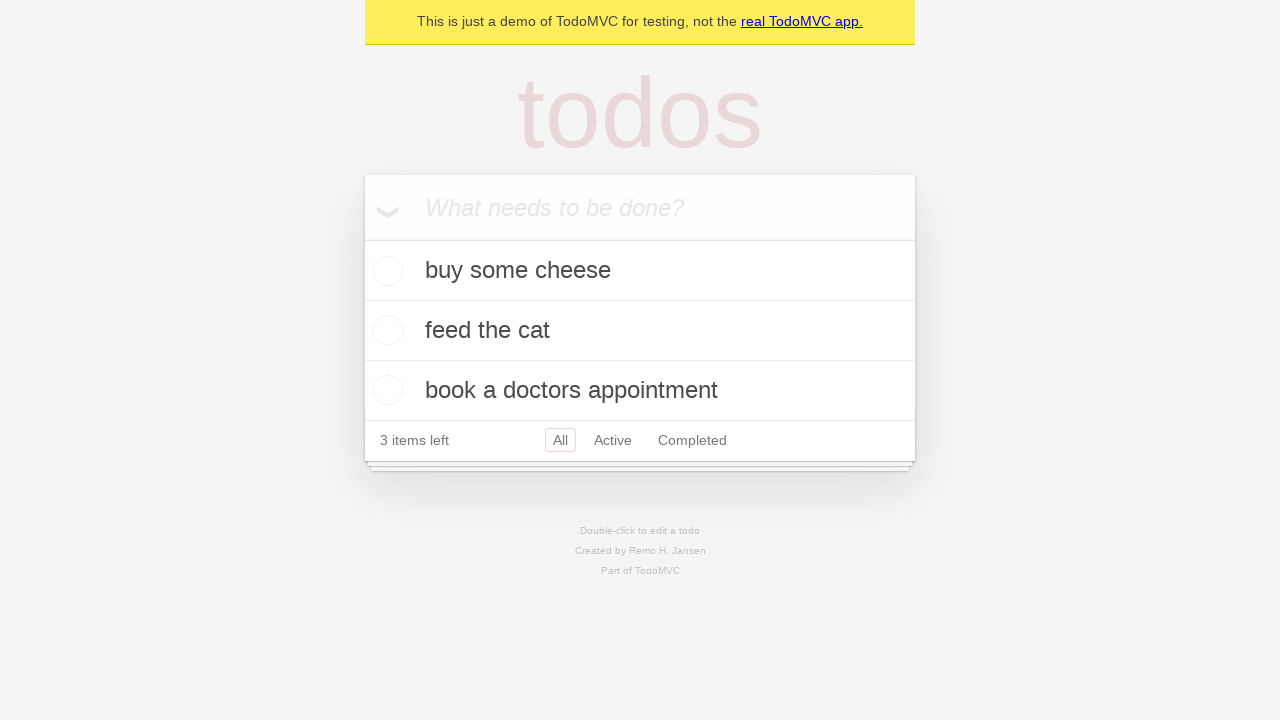

Clicked 'Mark all as complete' checkbox to check all items at (362, 238) on internal:label="Mark all as complete"i
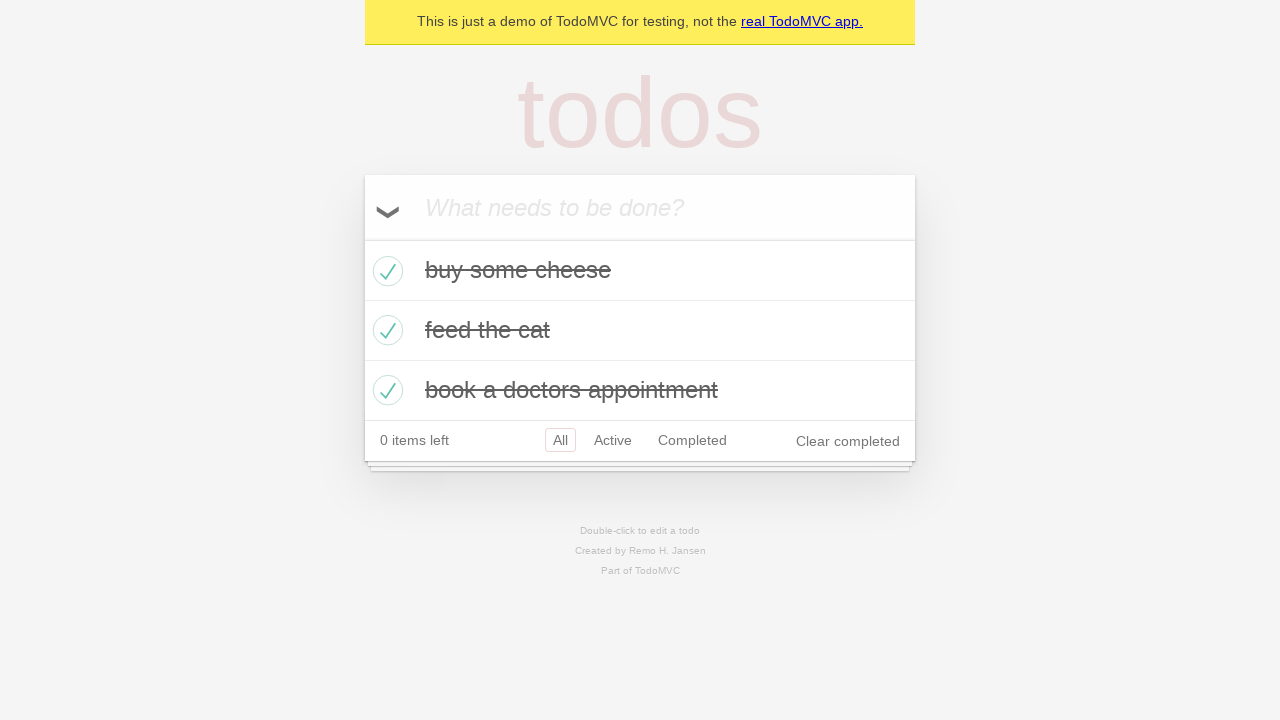

Unchecked the first todo item at (385, 271) on [data-testid='todo-item'] >> nth=0 >> internal:role=checkbox
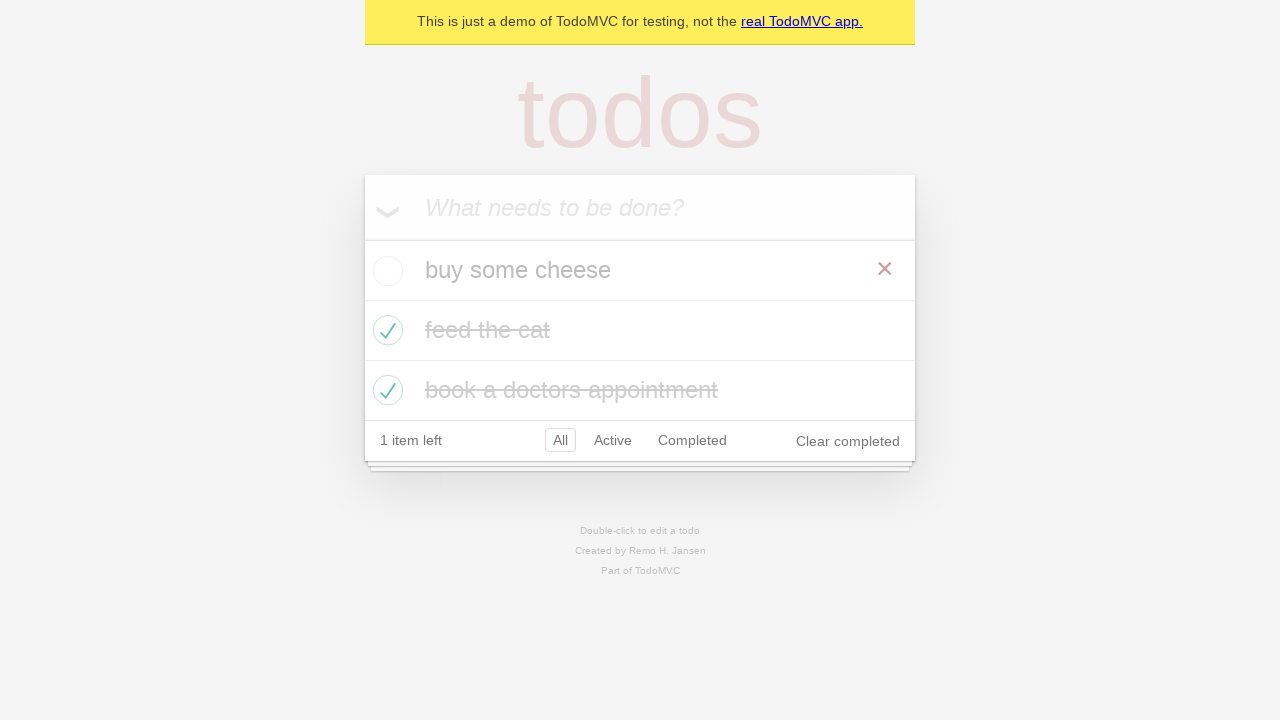

Re-checked the first todo item at (385, 271) on [data-testid='todo-item'] >> nth=0 >> internal:role=checkbox
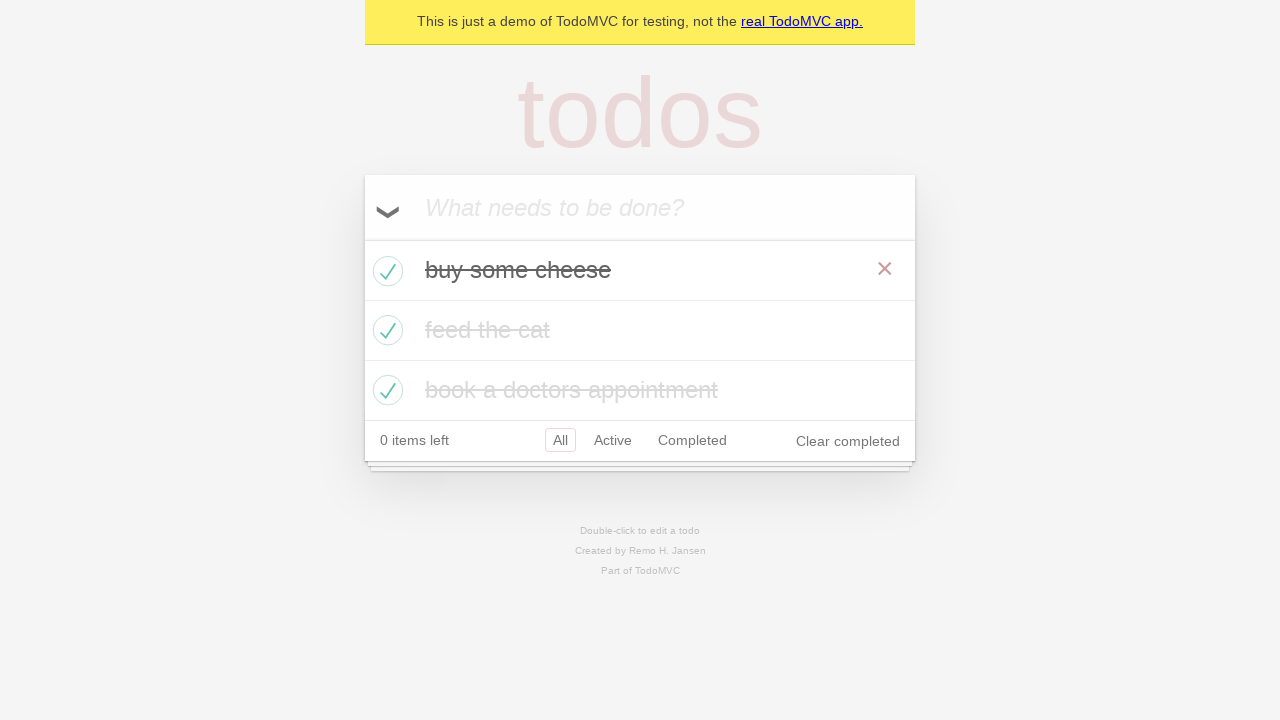

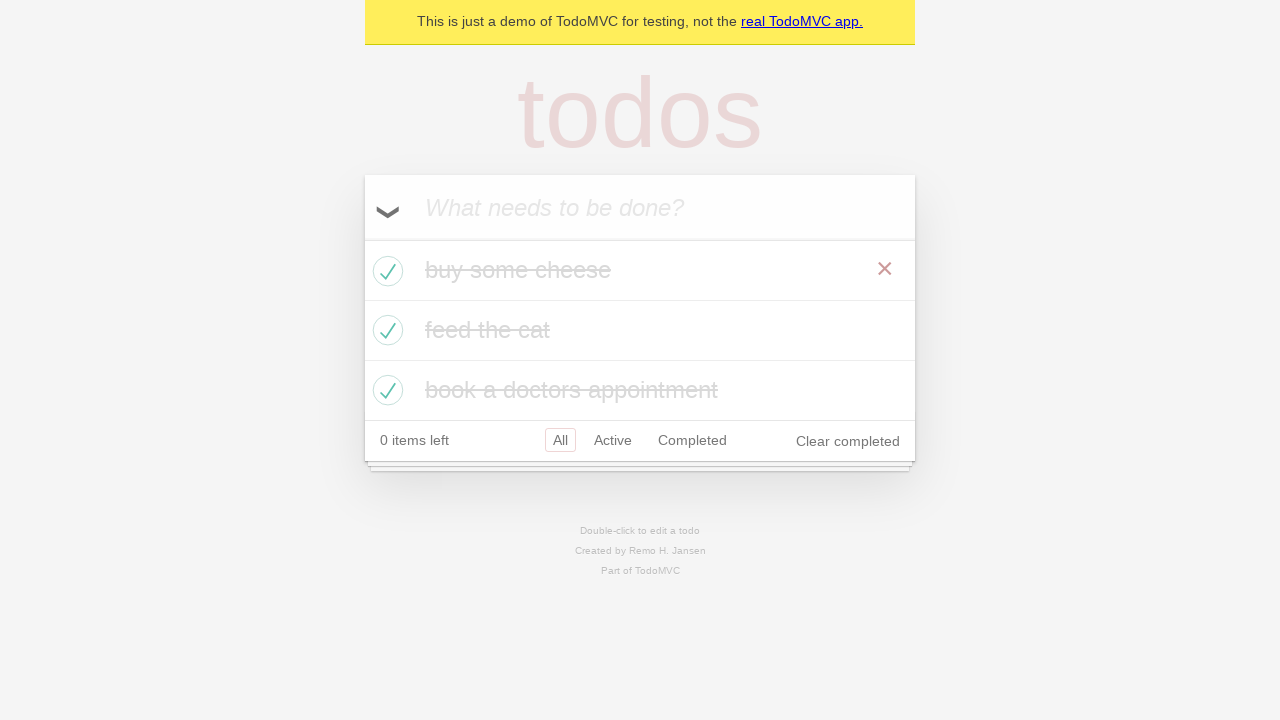